Tests that the Clear completed button displays correct text after completing an item

Starting URL: https://demo.playwright.dev/todomvc

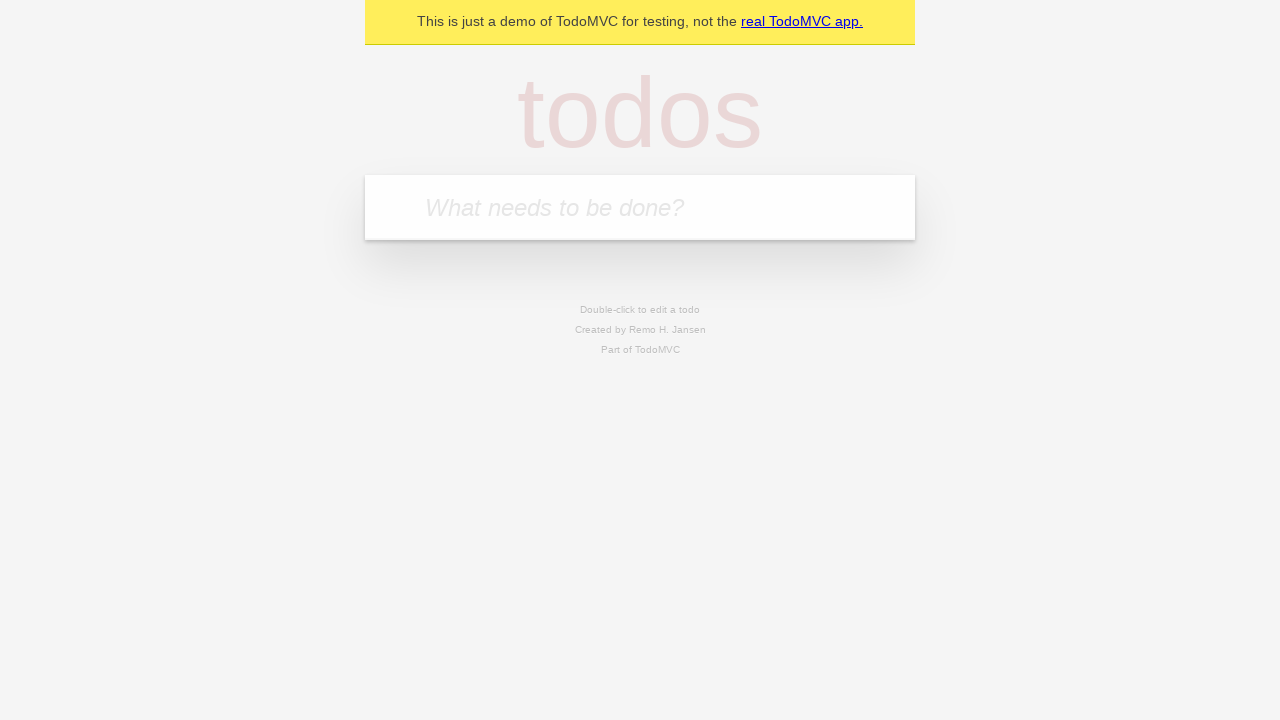

Filled todo input with 'buy some cheese' on internal:attr=[placeholder="What needs to be done?"i]
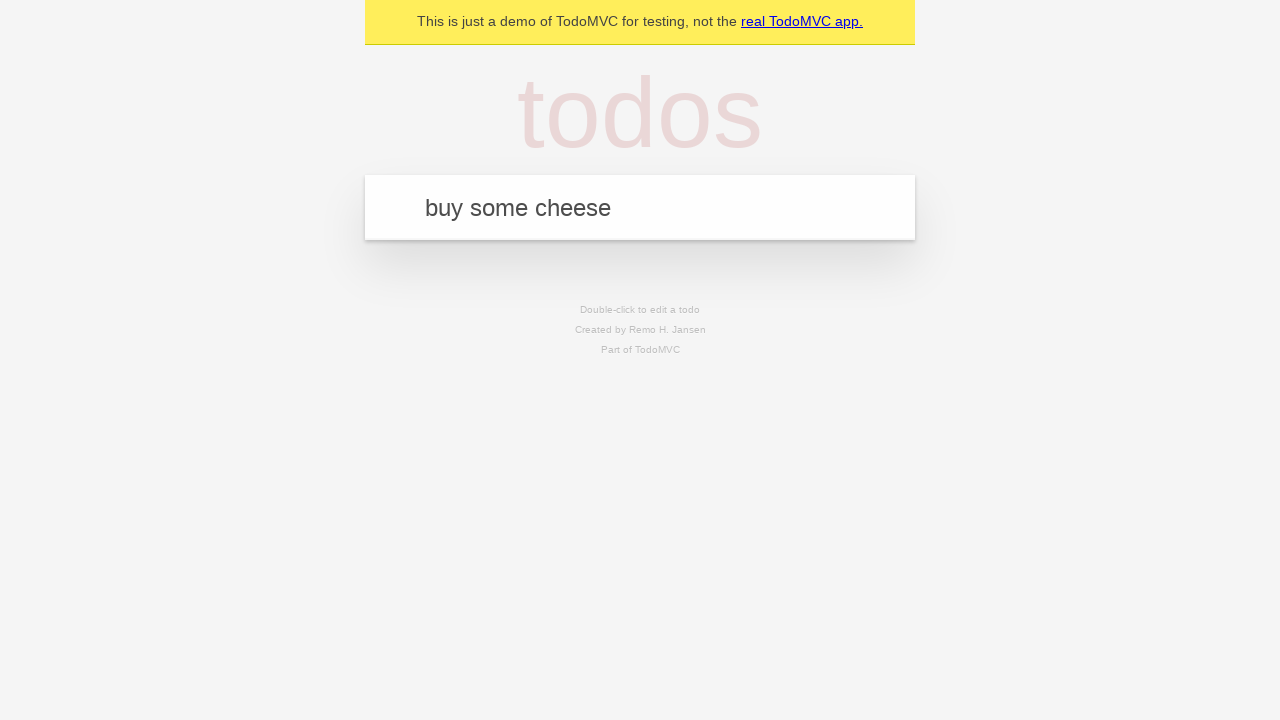

Pressed Enter to create todo item 'buy some cheese' on internal:attr=[placeholder="What needs to be done?"i]
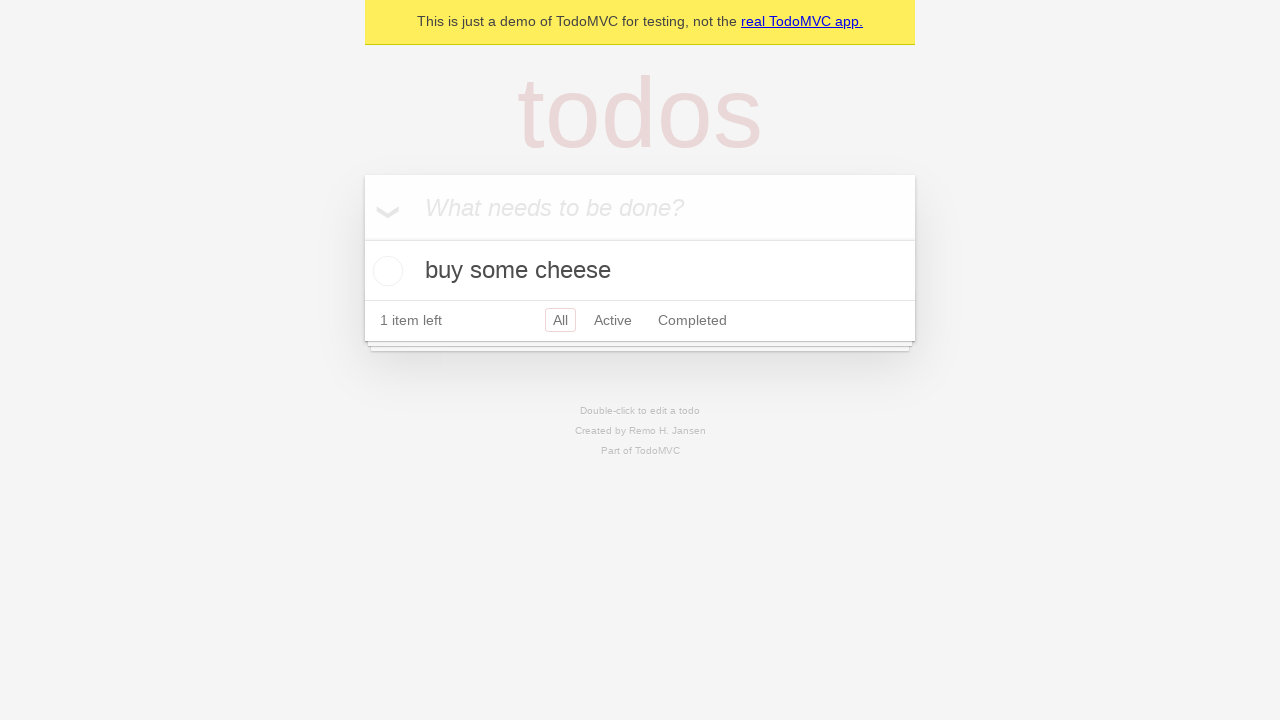

Filled todo input with 'feed the cat' on internal:attr=[placeholder="What needs to be done?"i]
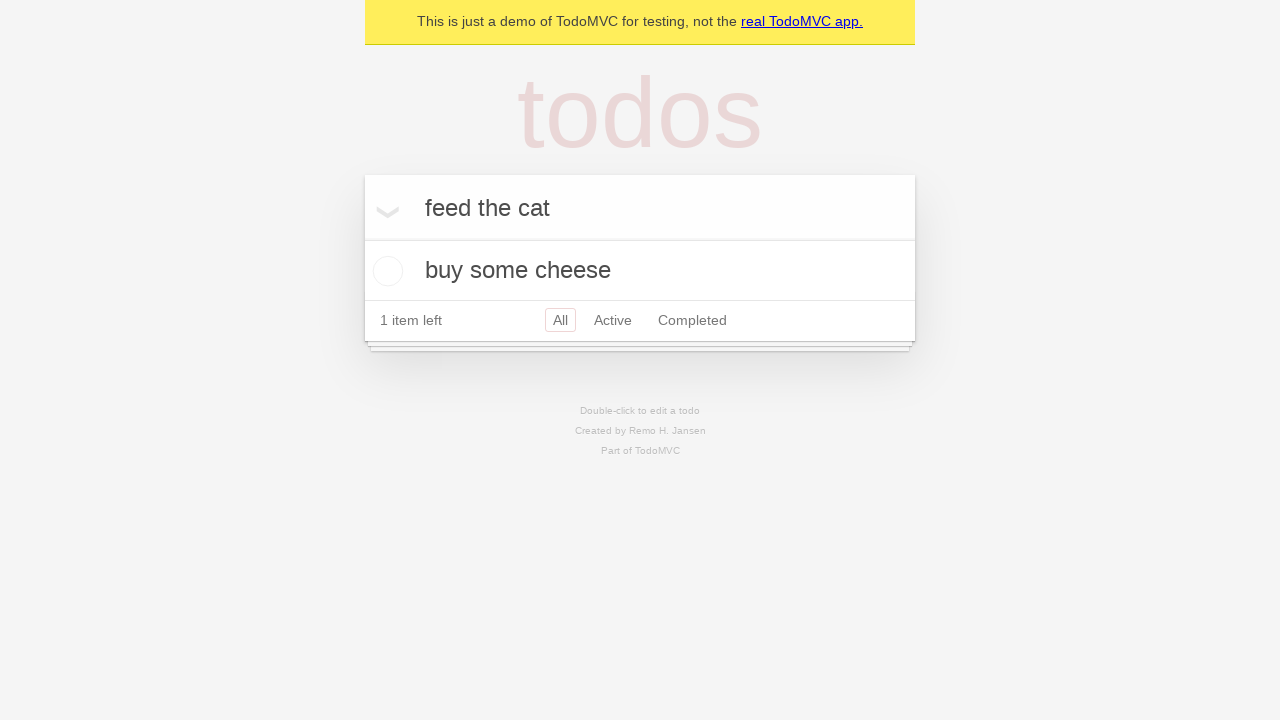

Pressed Enter to create todo item 'feed the cat' on internal:attr=[placeholder="What needs to be done?"i]
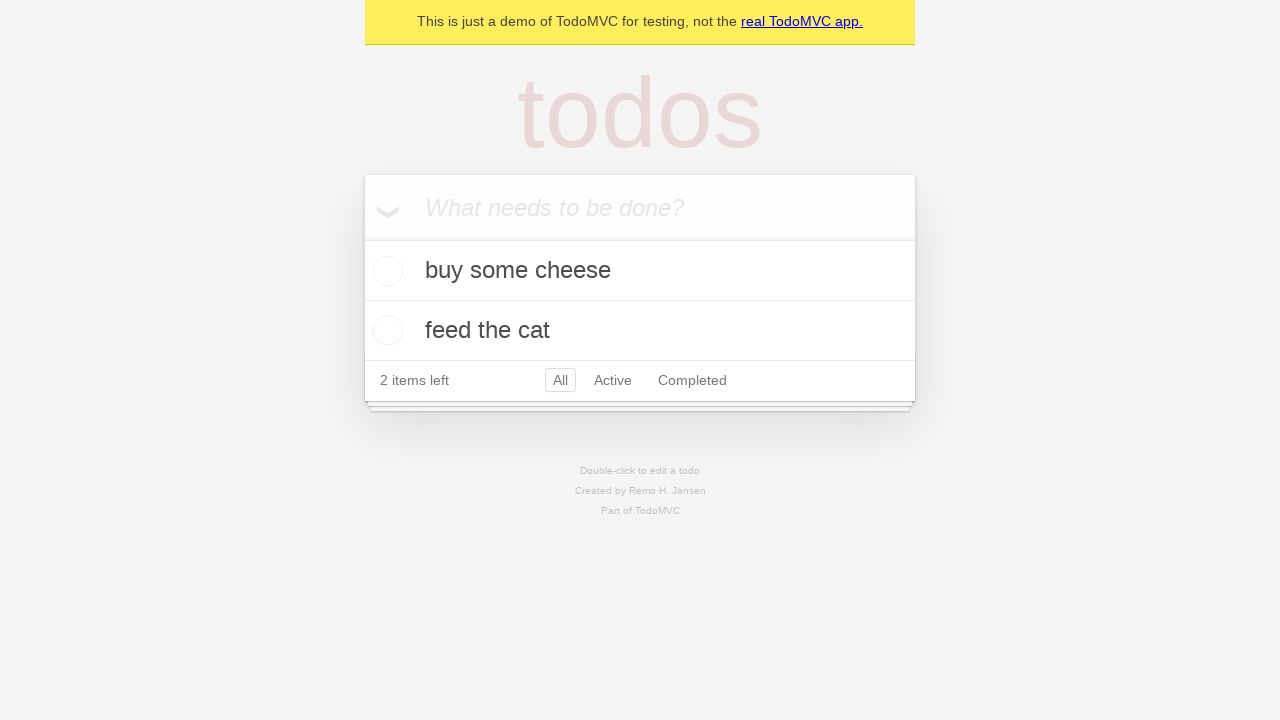

Filled todo input with 'book a doctors appointment' on internal:attr=[placeholder="What needs to be done?"i]
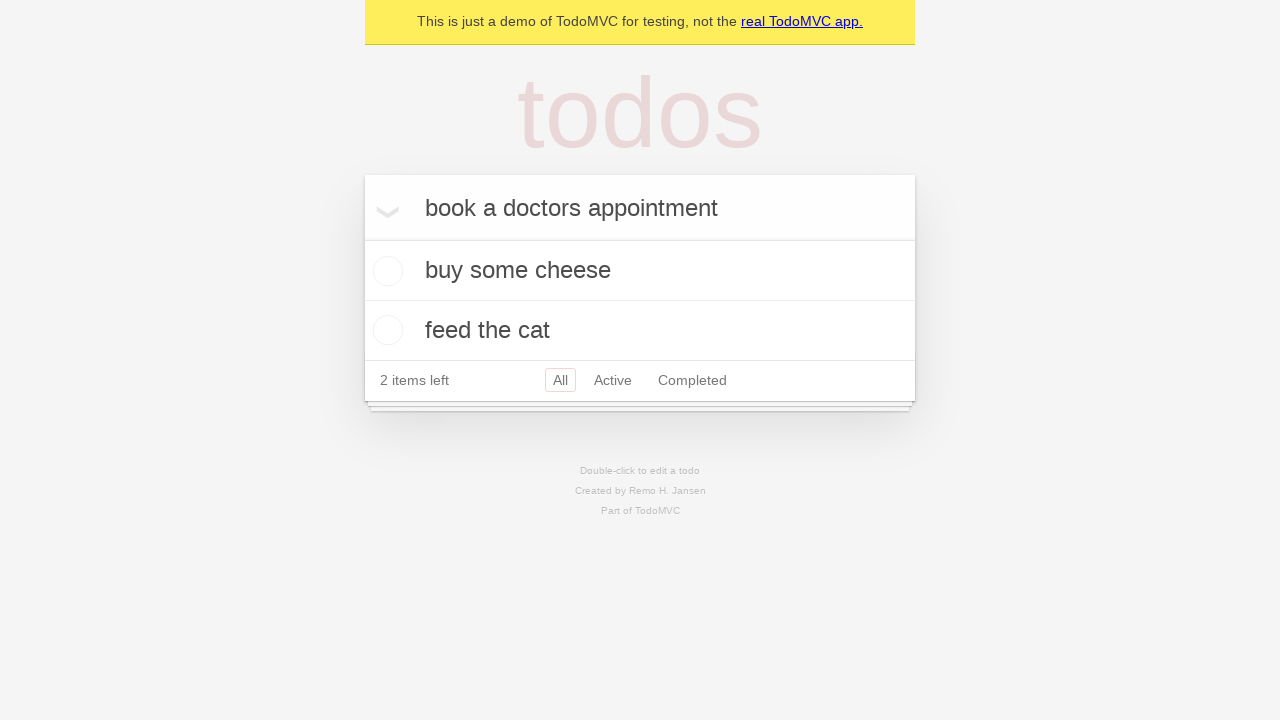

Pressed Enter to create todo item 'book a doctors appointment' on internal:attr=[placeholder="What needs to be done?"i]
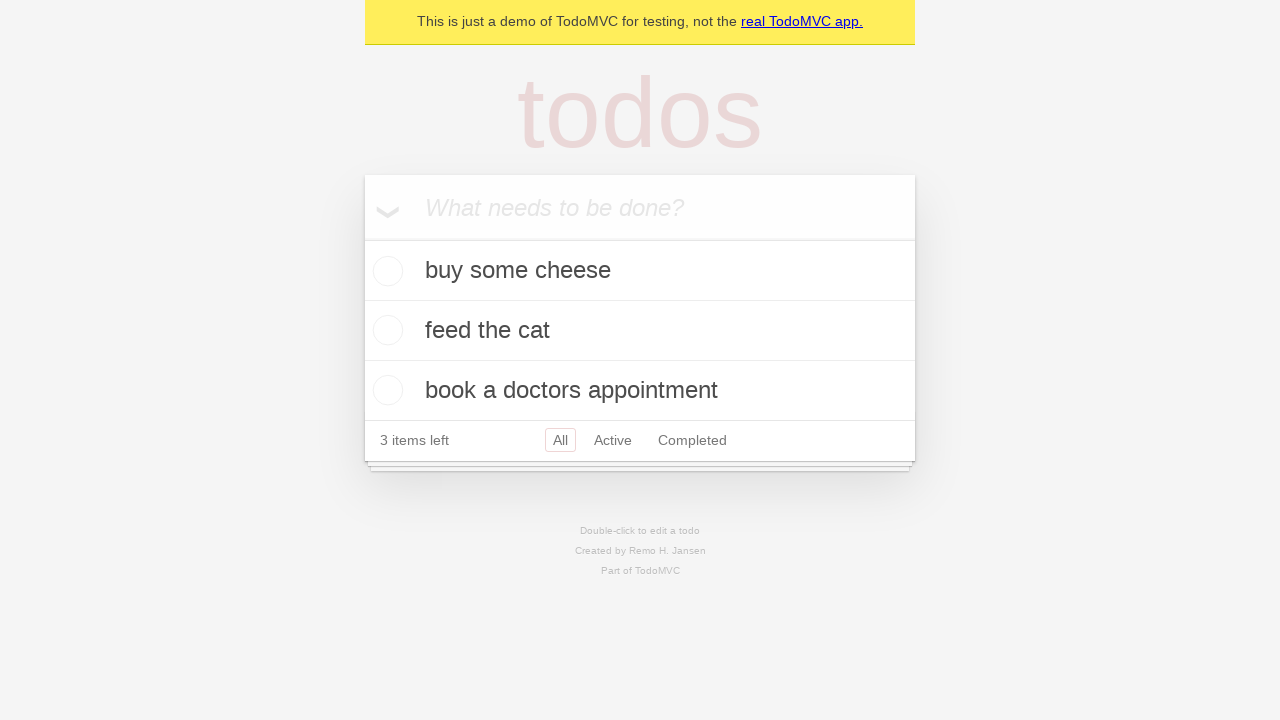

Waited for todo items to be created
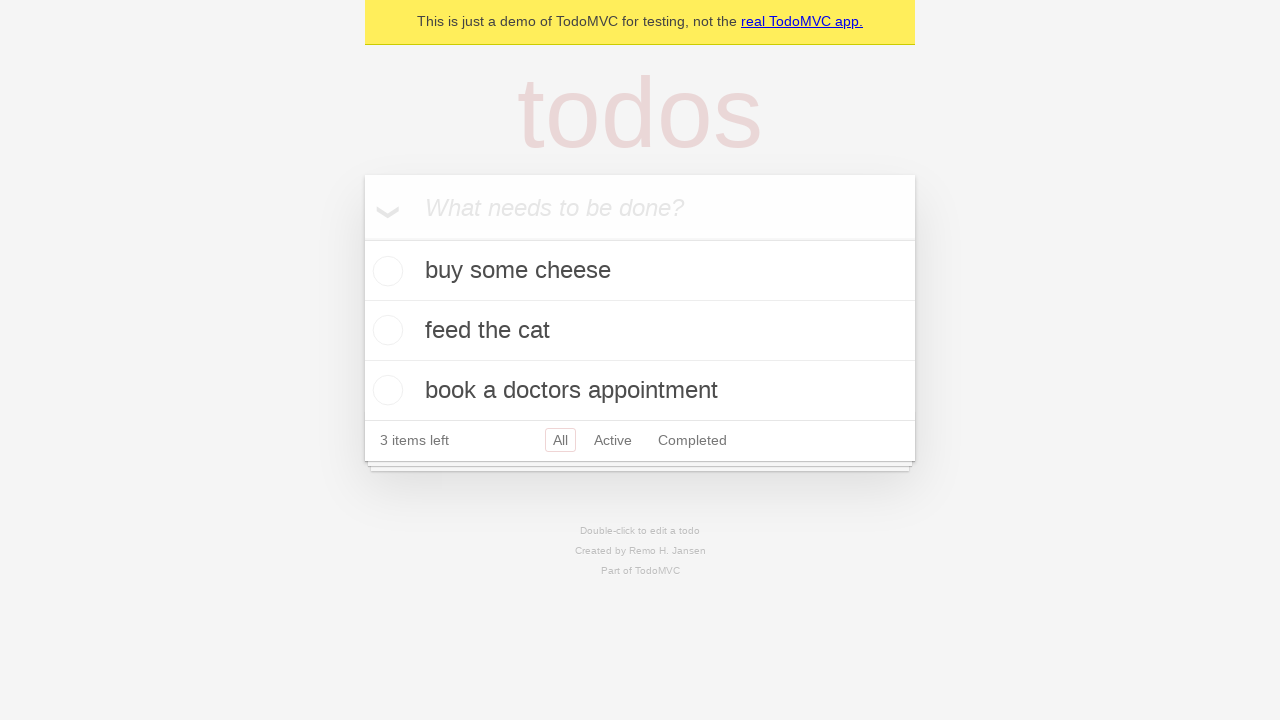

Checked the first todo item to mark it complete at (385, 271) on .todo-list li .toggle >> nth=0
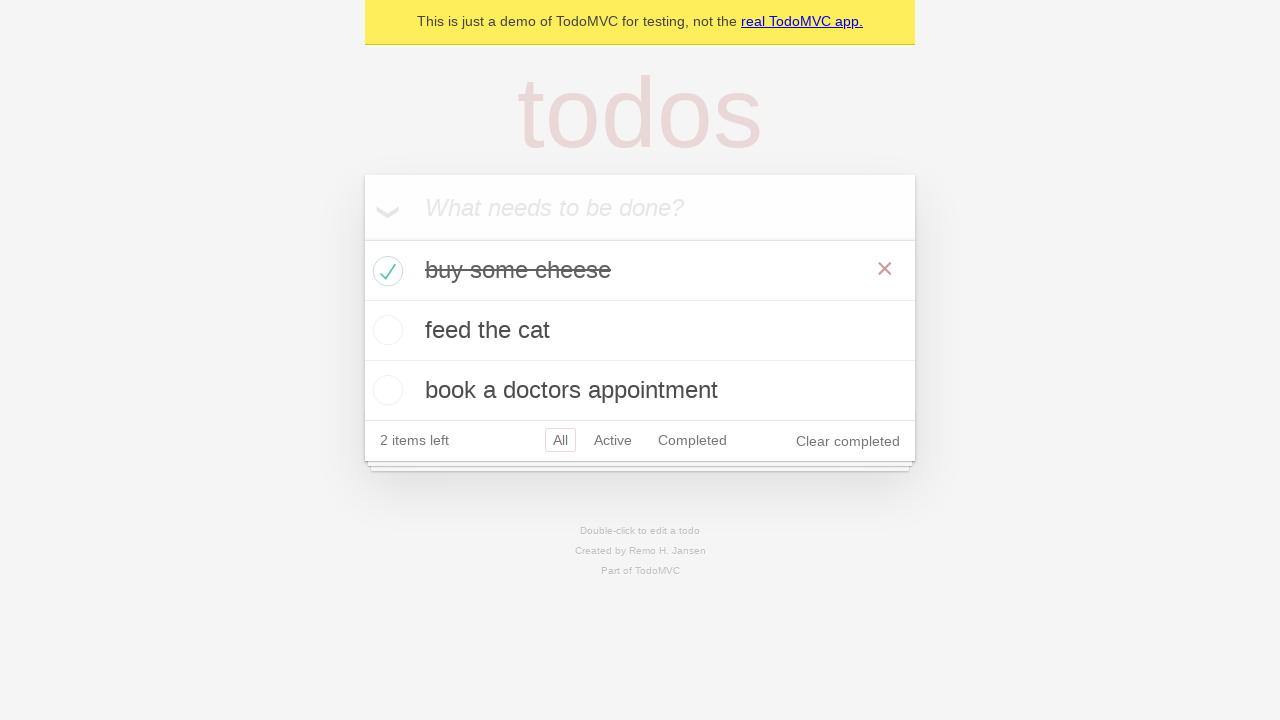

Clear completed button appeared after marking item complete
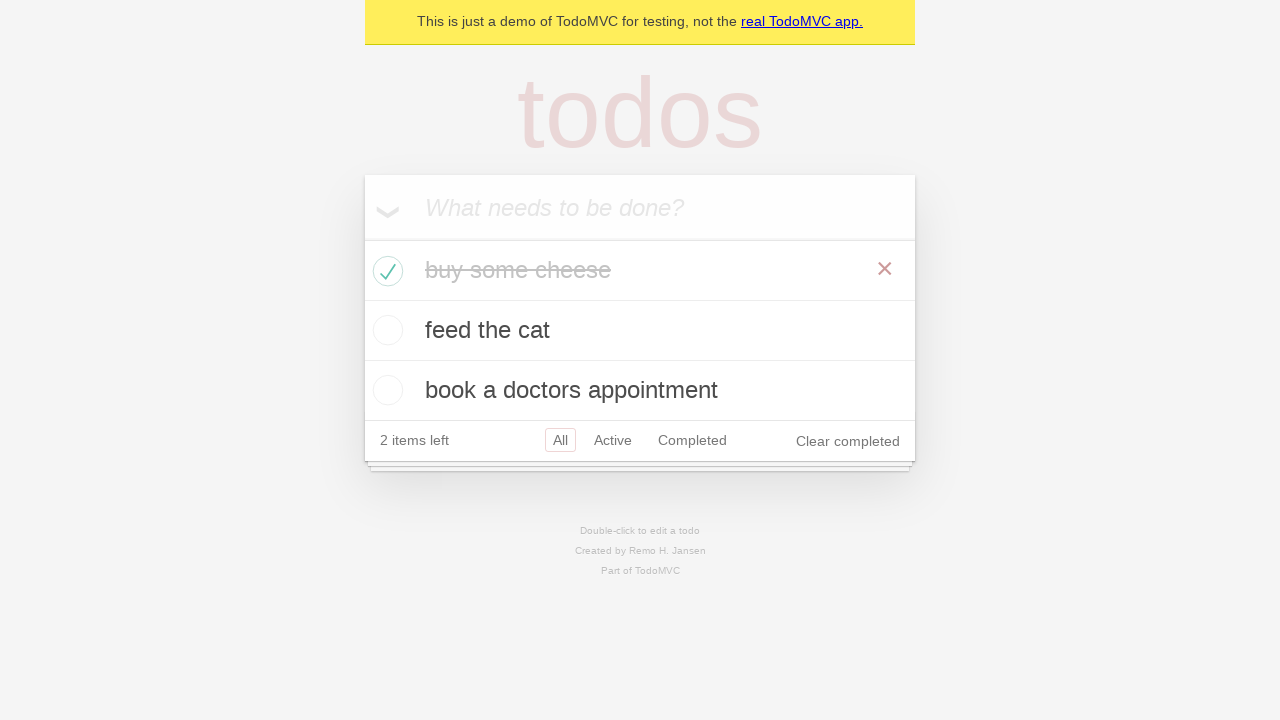

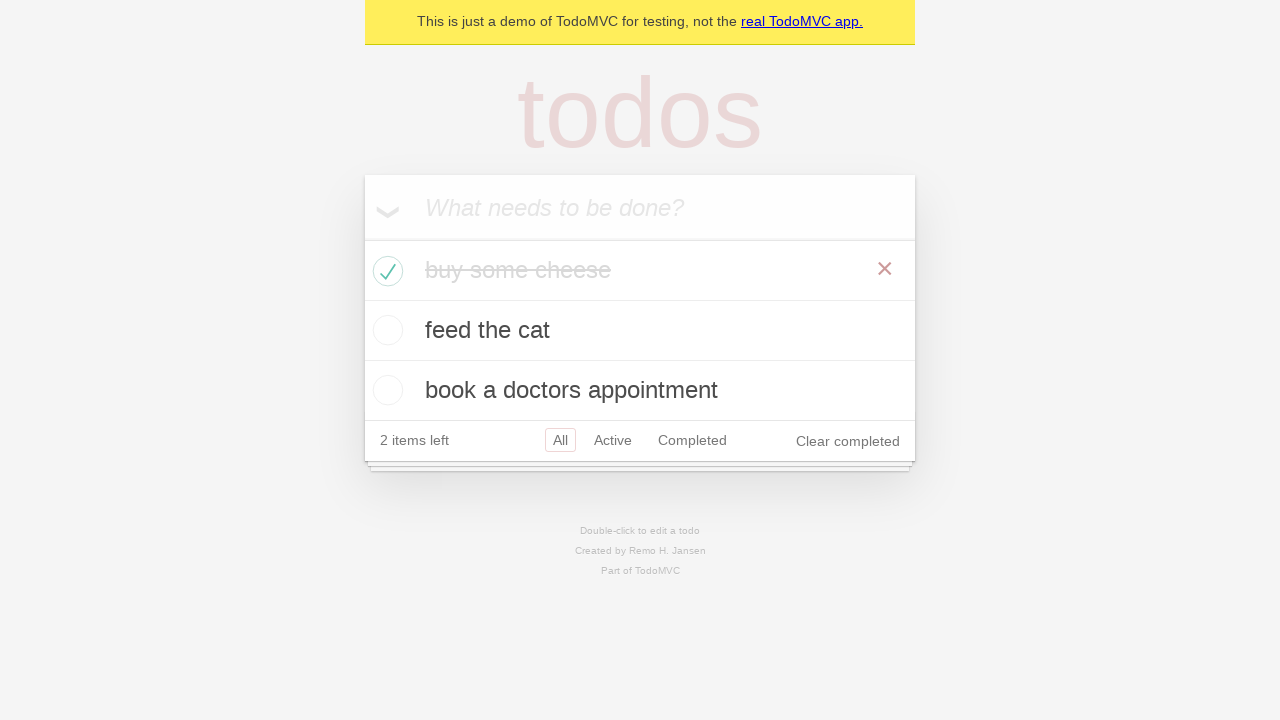